Tests the chart context menu functionality by clicking the Highcharts context button and selecting the Download CSV option from the menu.

Starting URL: https://hmi.alsoenergy.com/powerhmi/publicdisplay/be7a7484-25f9-4b3e-a3ac-637ca6111cf3/main?arg=NTk0NDk%3d&lang=en-US

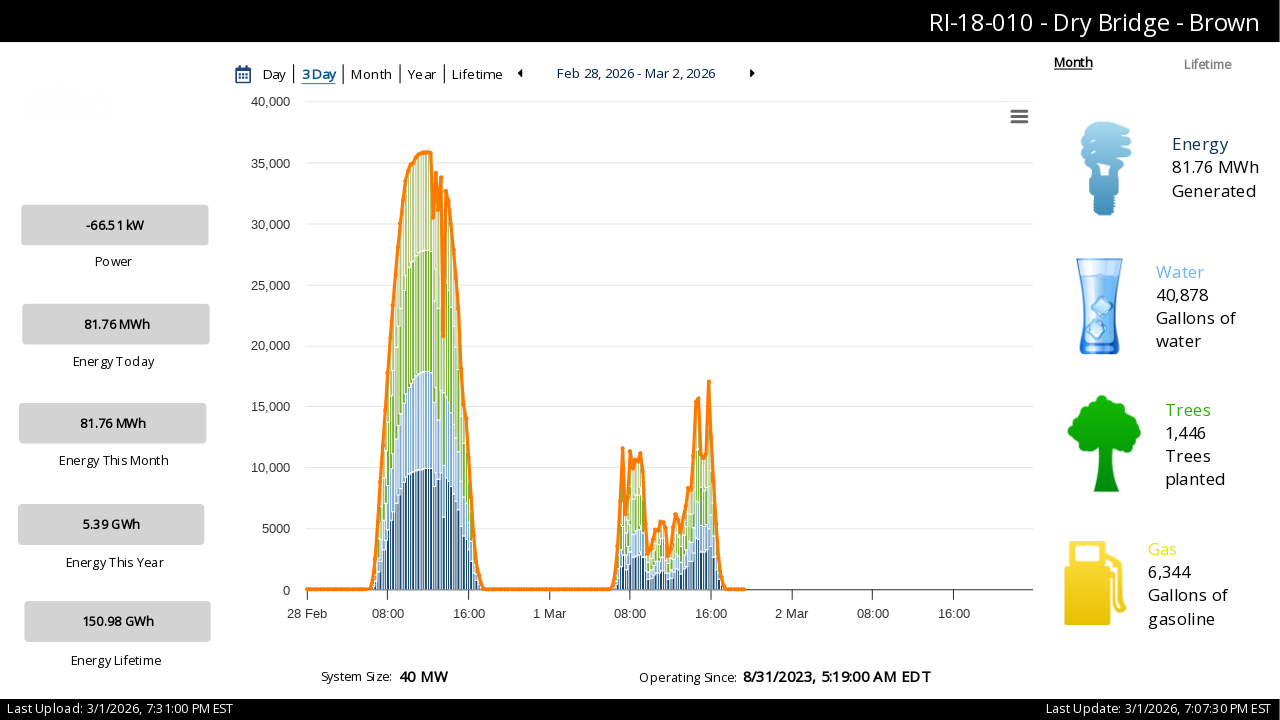

Clicked Highcharts context button to open menu at (1019, 116) on .highcharts-contextbutton
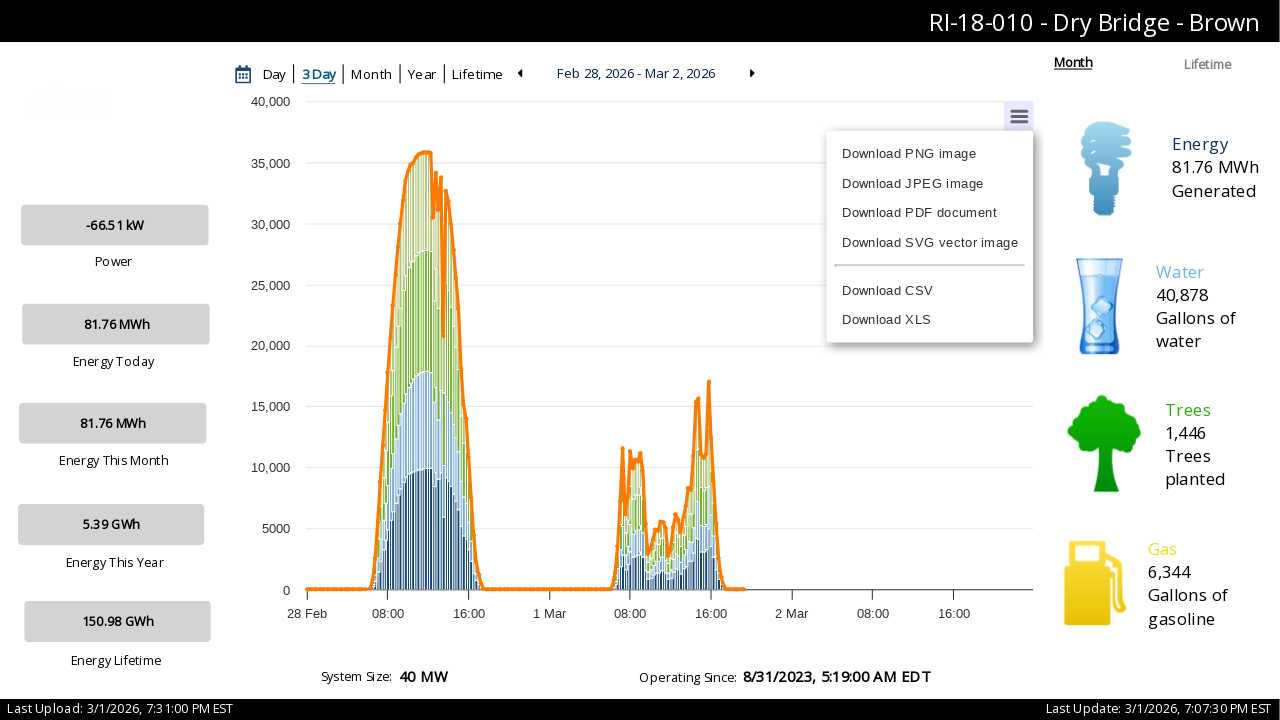

Clicked Download CSV option from context menu at (930, 290) on internal:text="Download CSV"i
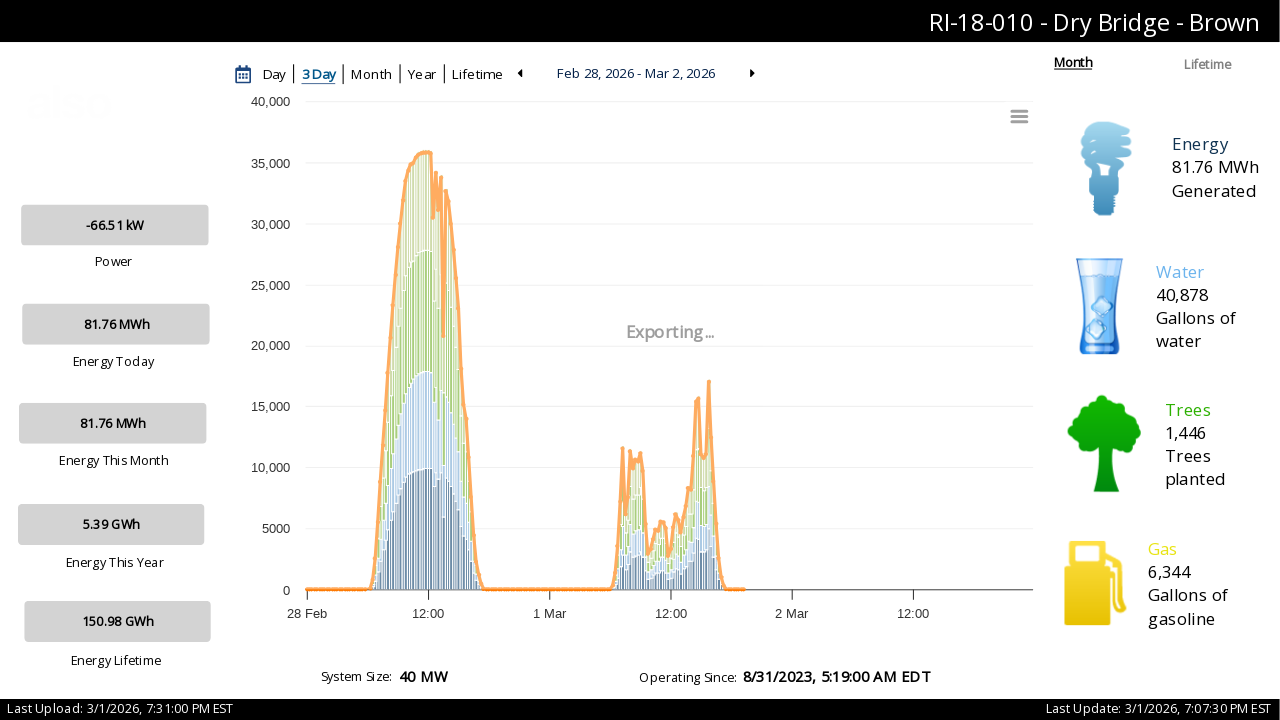

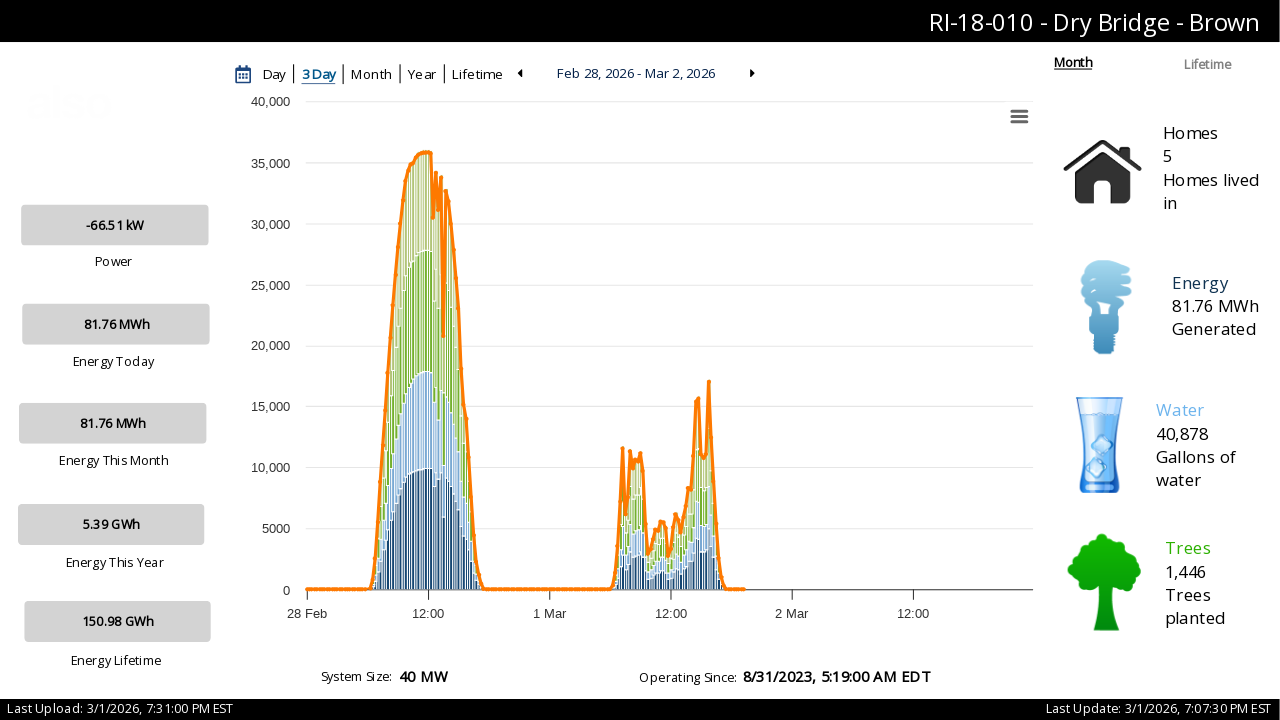